Tests A/B Testing page by clicking the link and verifying the page content displays the expected heading and description text.

Starting URL: http://the-internet.herokuapp.com/

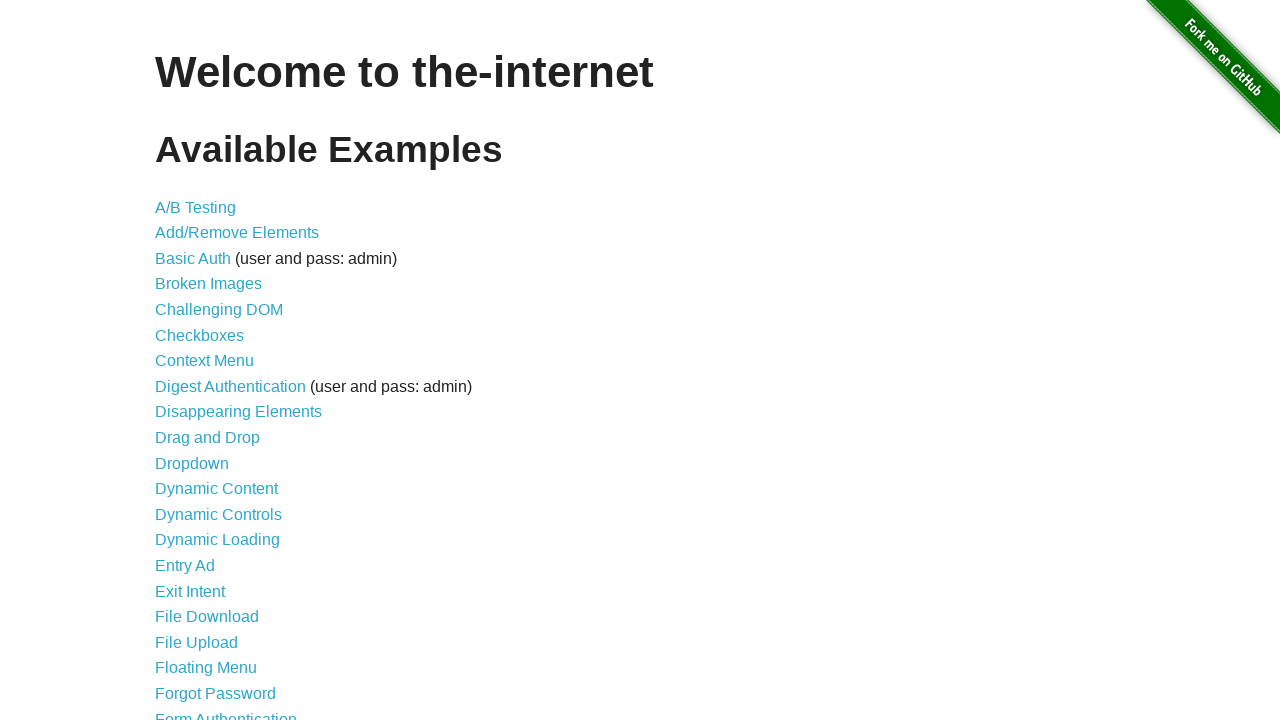

Clicked on A/B Testing link at (196, 207) on text=A/B Testing
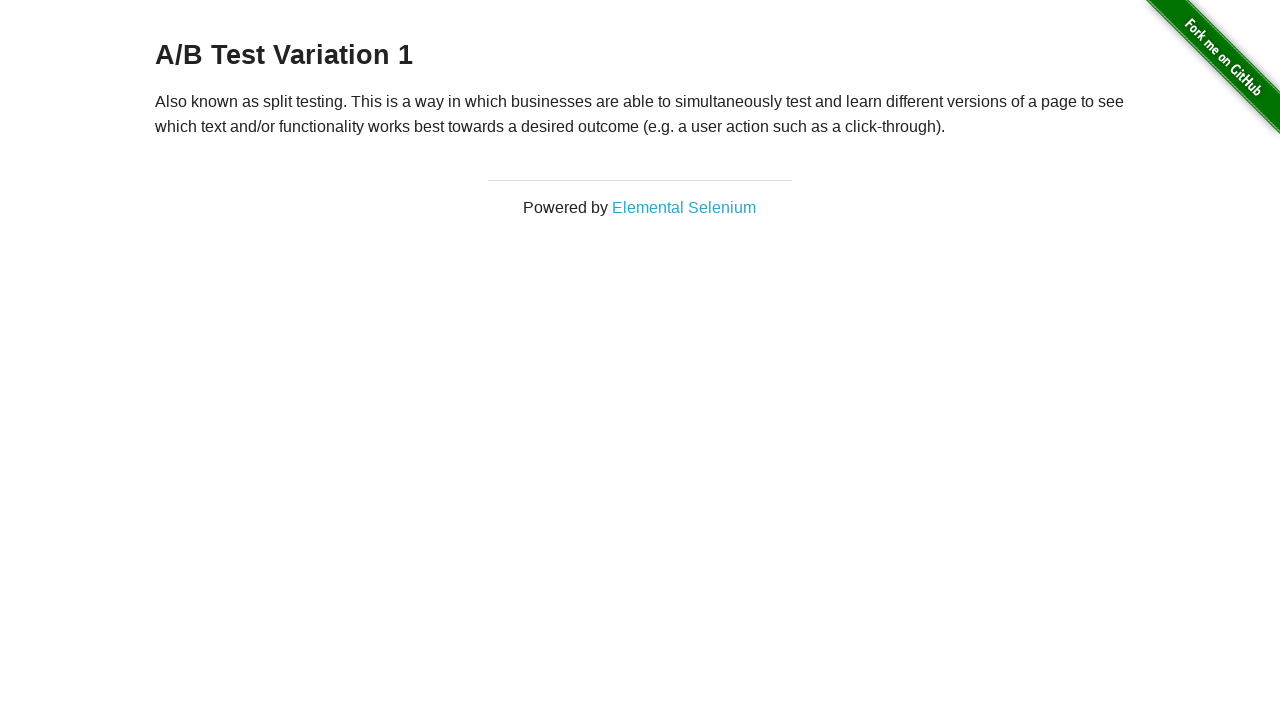

Waited for h3 heading to appear
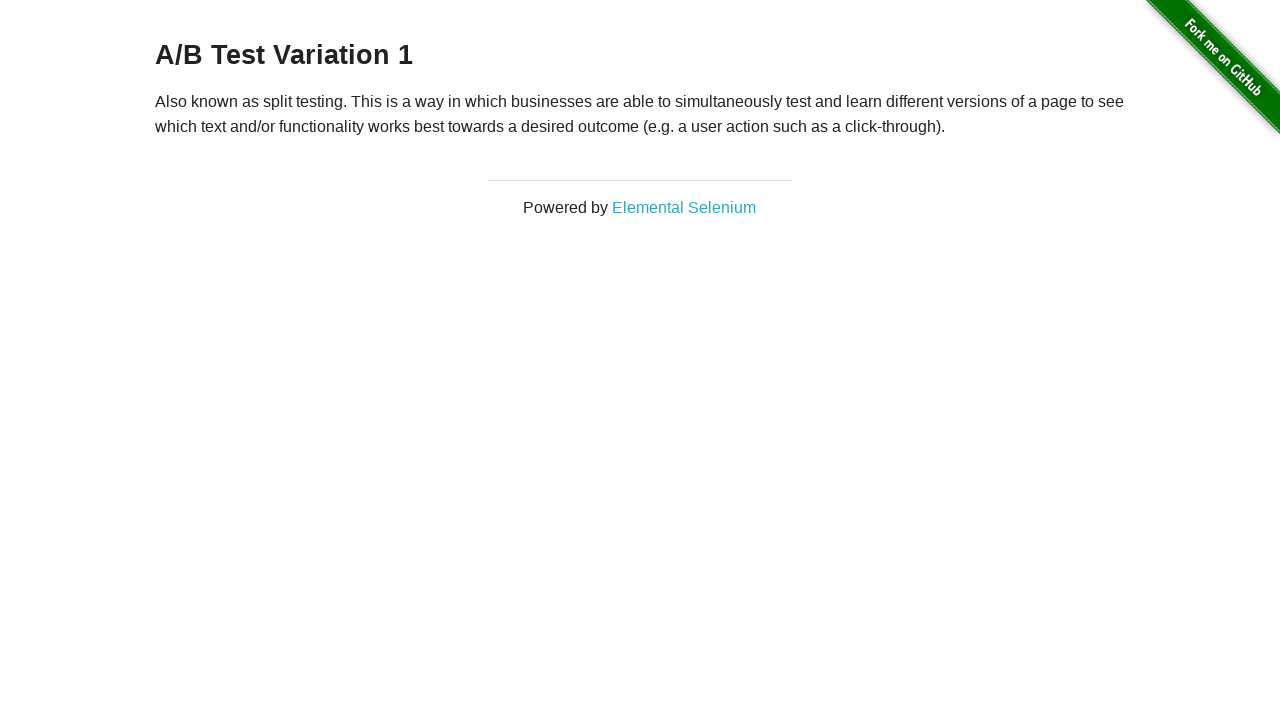

Verified paragraph content is present
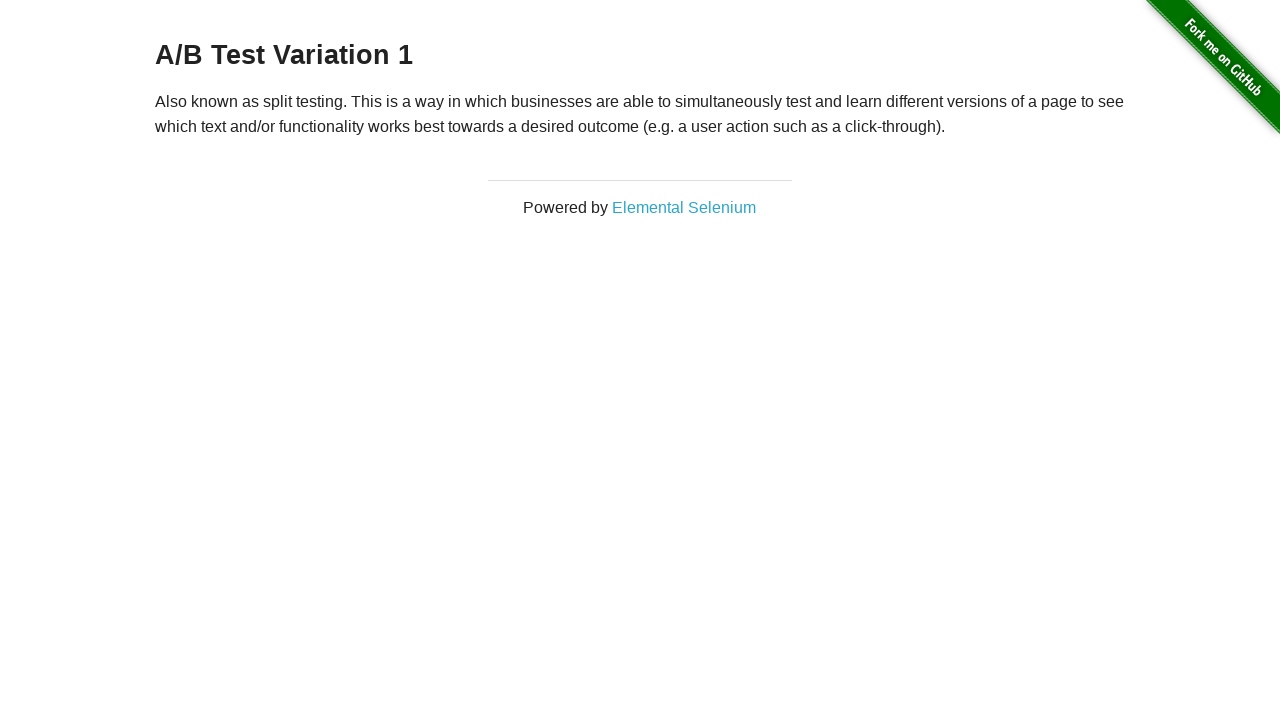

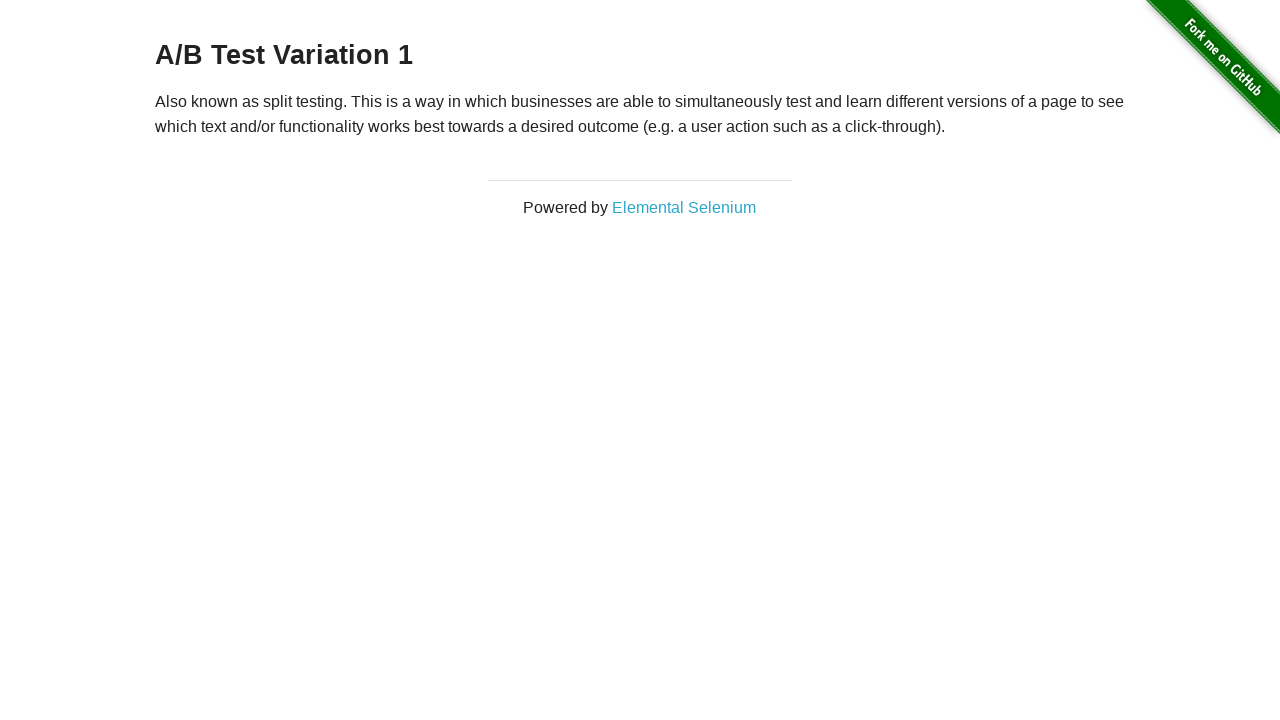